Navigates to Hockey Teams page and paginates through multiple pages of hockey team statistics, verifying the table data loads on each page.

Starting URL: https://www.scrapethissite.com/pages/

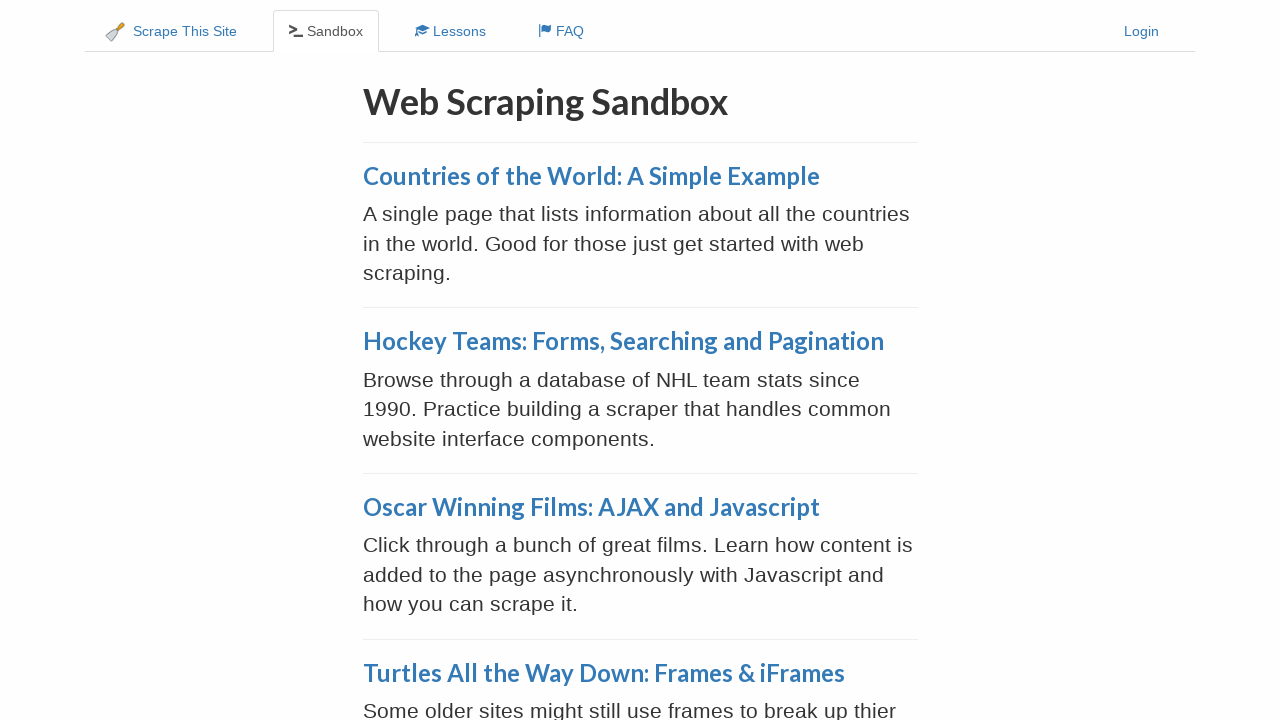

Clicked on Hockey Teams: Forms, Searching and Pagination link at (623, 341) on text=Hockey Teams: Forms, Searching and Pagination
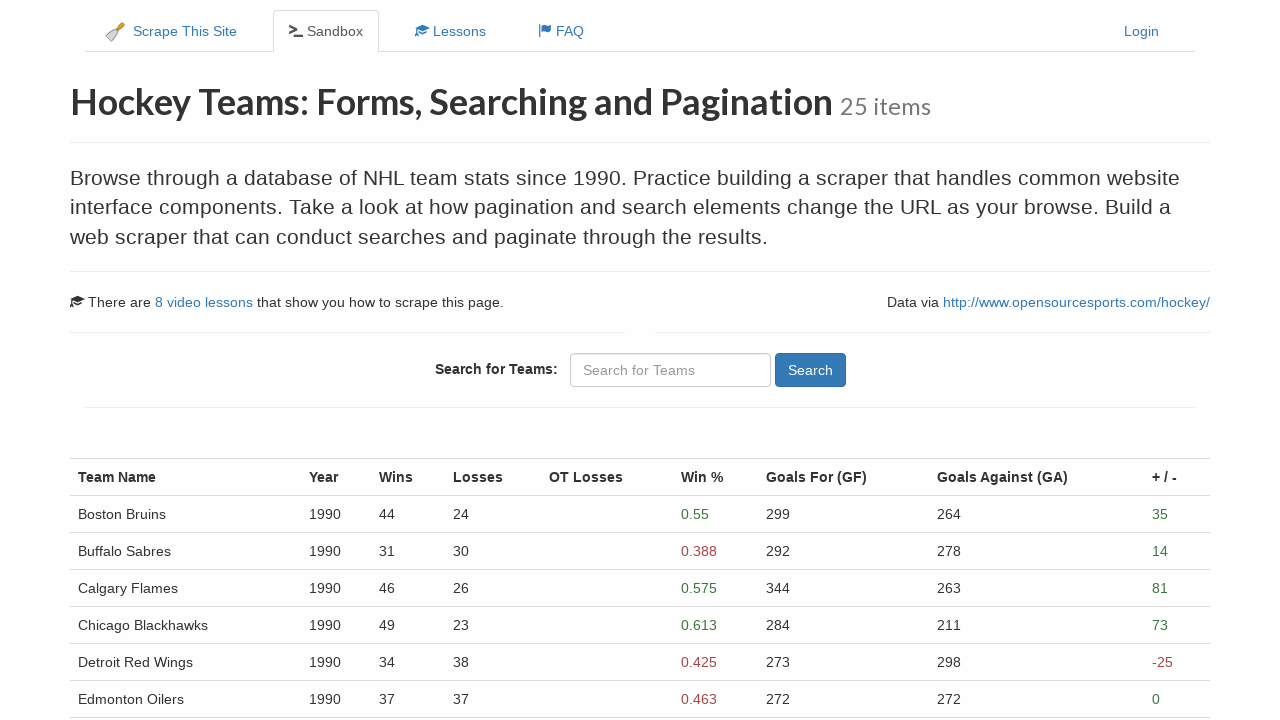

Hockey Teams table loaded
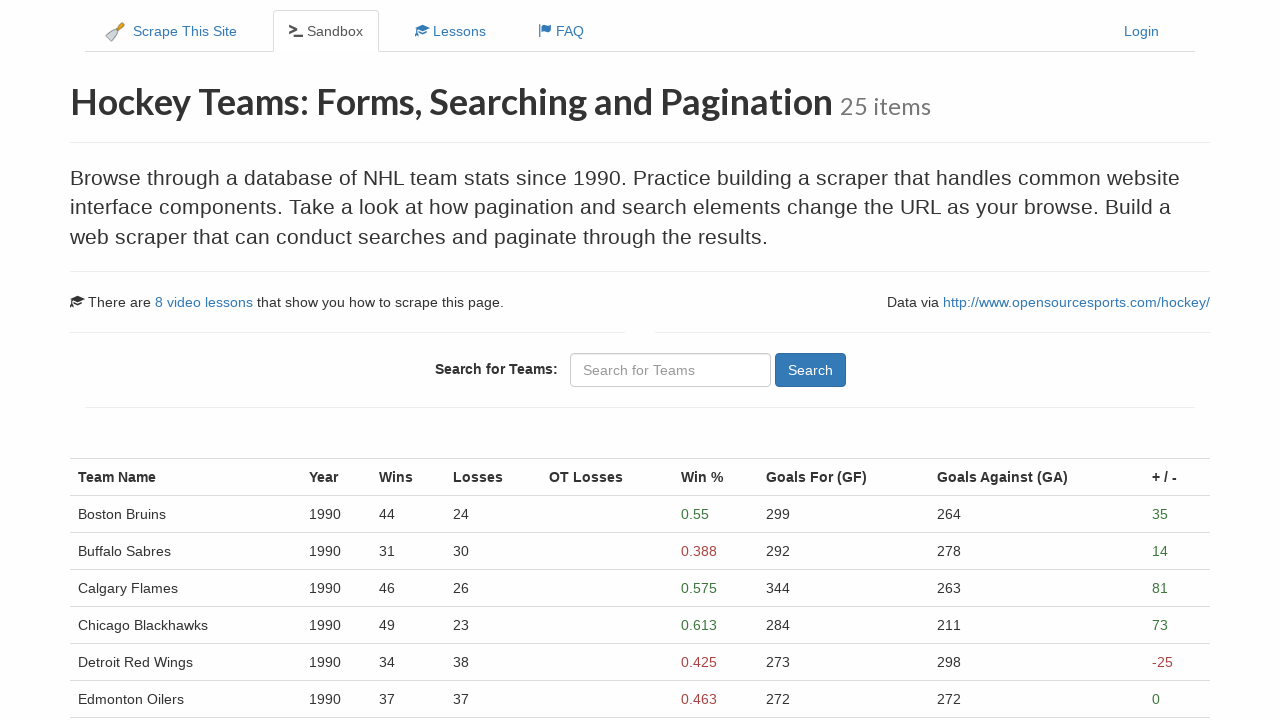

Clicked on page 1 in pagination at (102, 514) on //ul[@class='pagination']/li/a[normalize-space()='1']
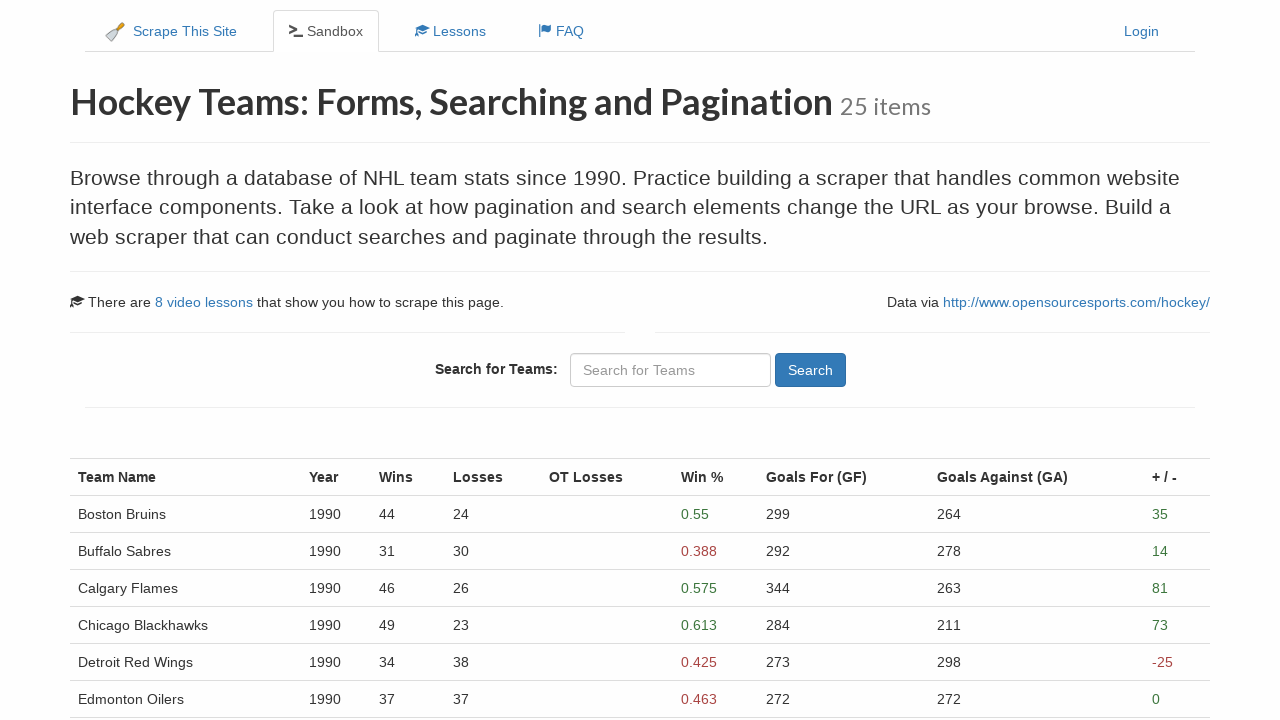

Table rows loaded on page 1
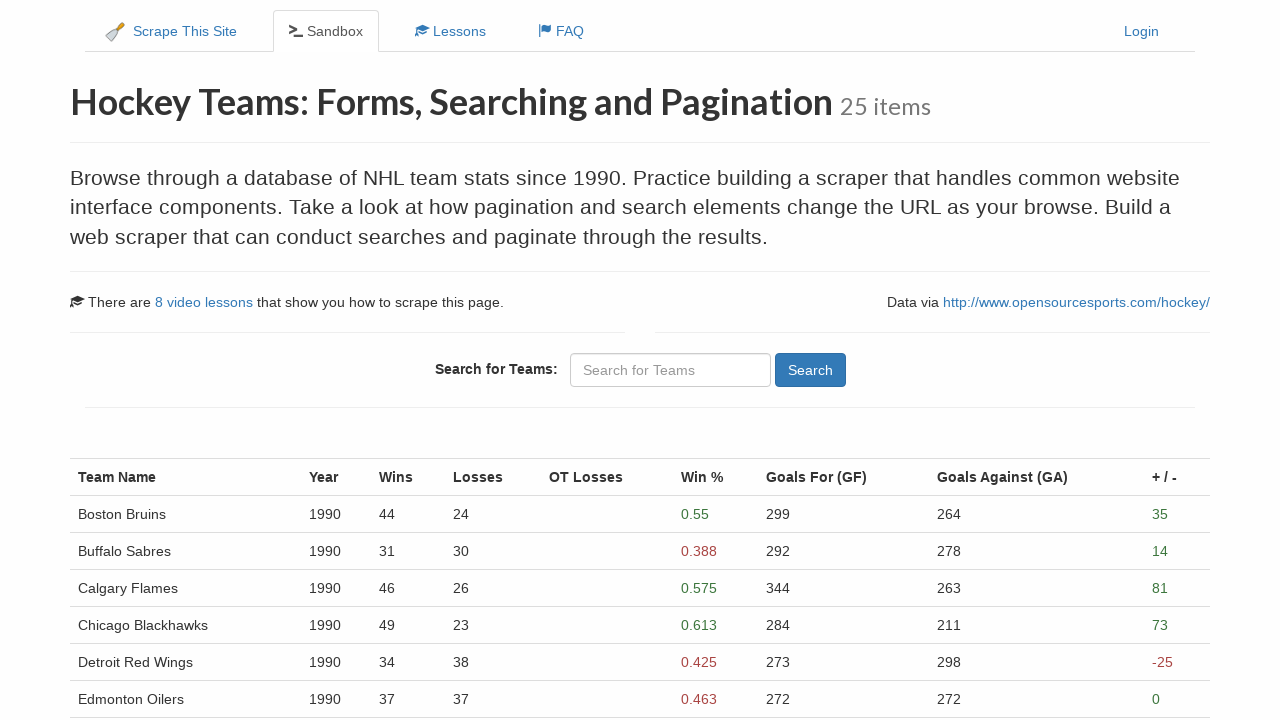

Waited 2 seconds for page 1 content to settle
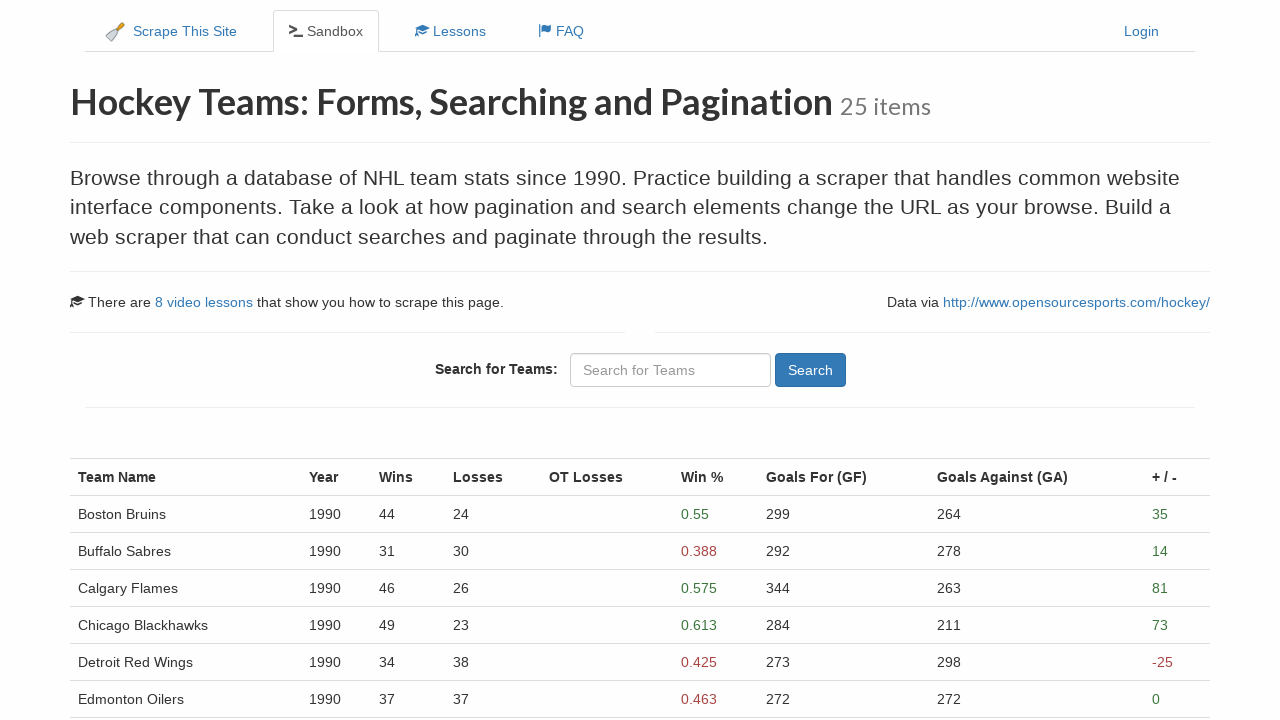

Clicked on page 2 in pagination at (135, 514) on //ul[@class='pagination']/li/a[normalize-space()='2']
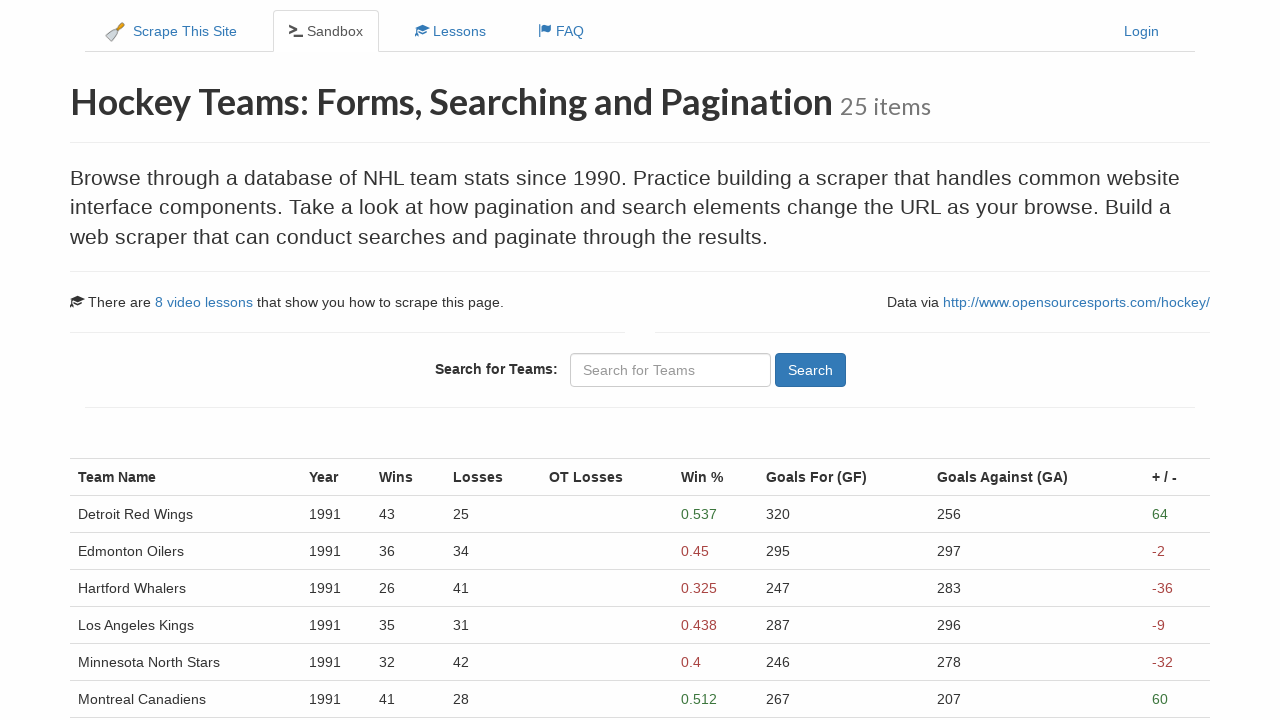

Table rows loaded on page 2
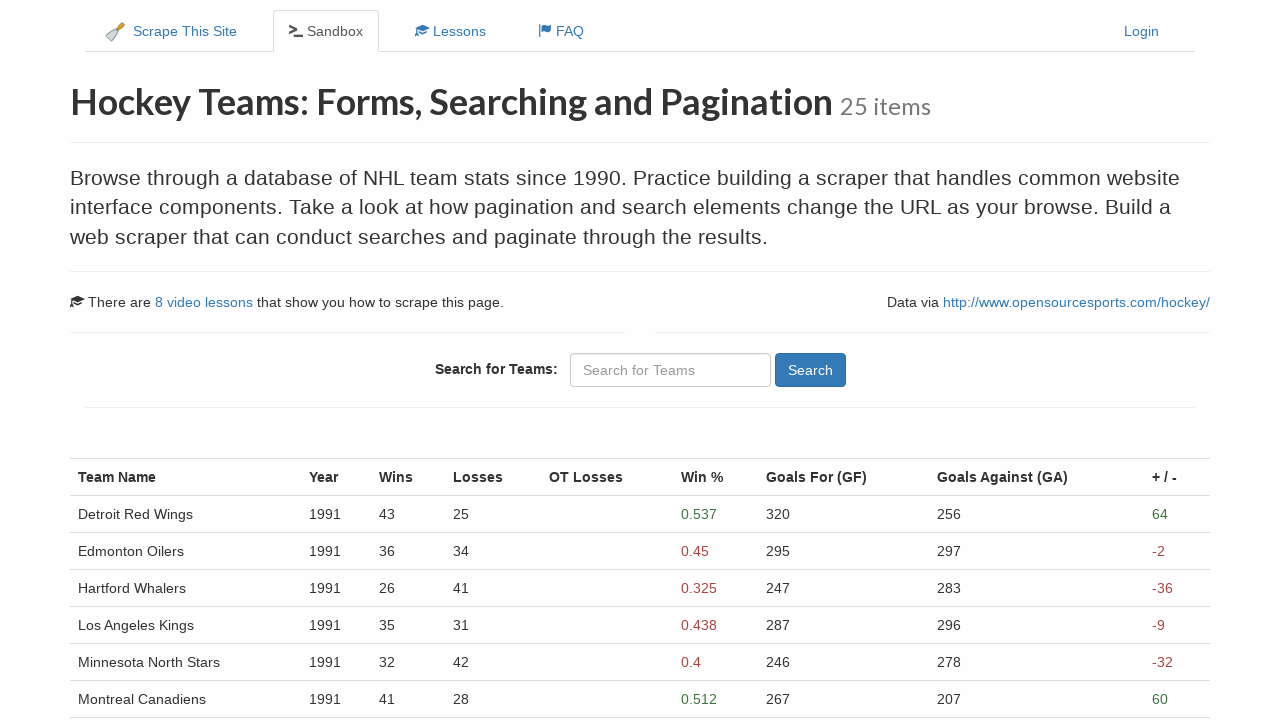

Waited 2 seconds for page 2 content to settle
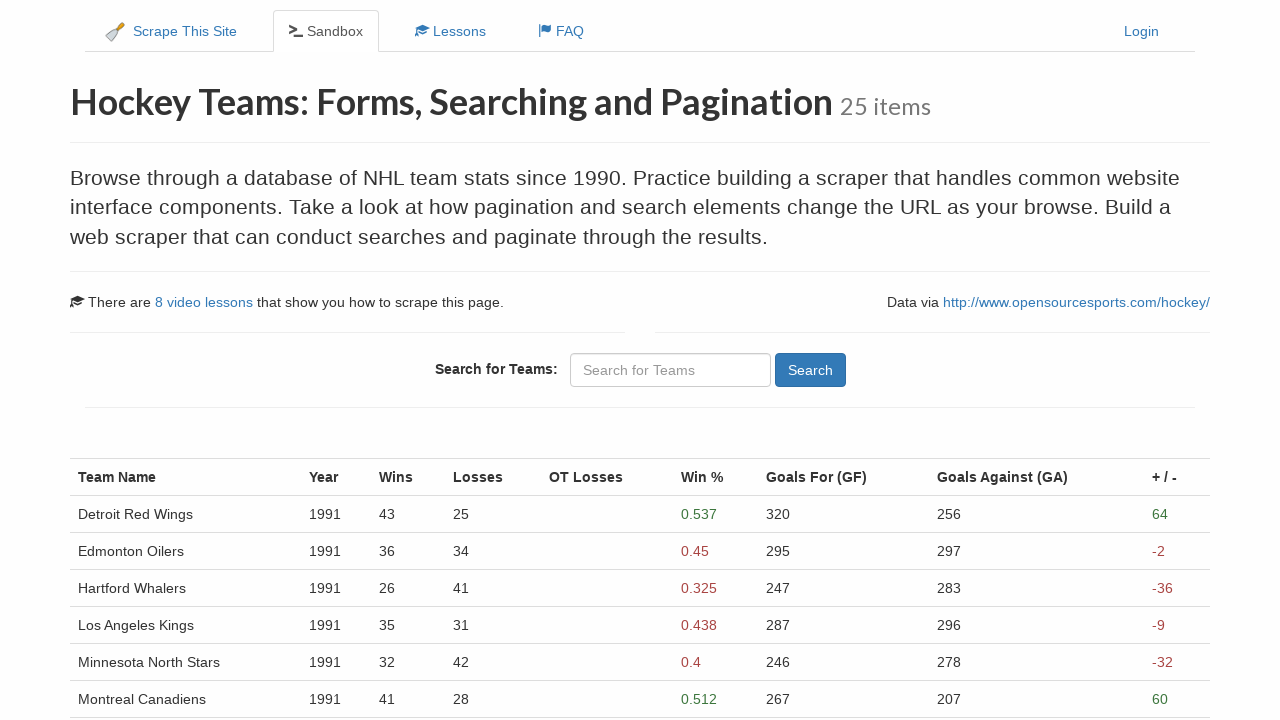

Clicked on page 3 in pagination at (201, 514) on //ul[@class='pagination']/li/a[normalize-space()='3']
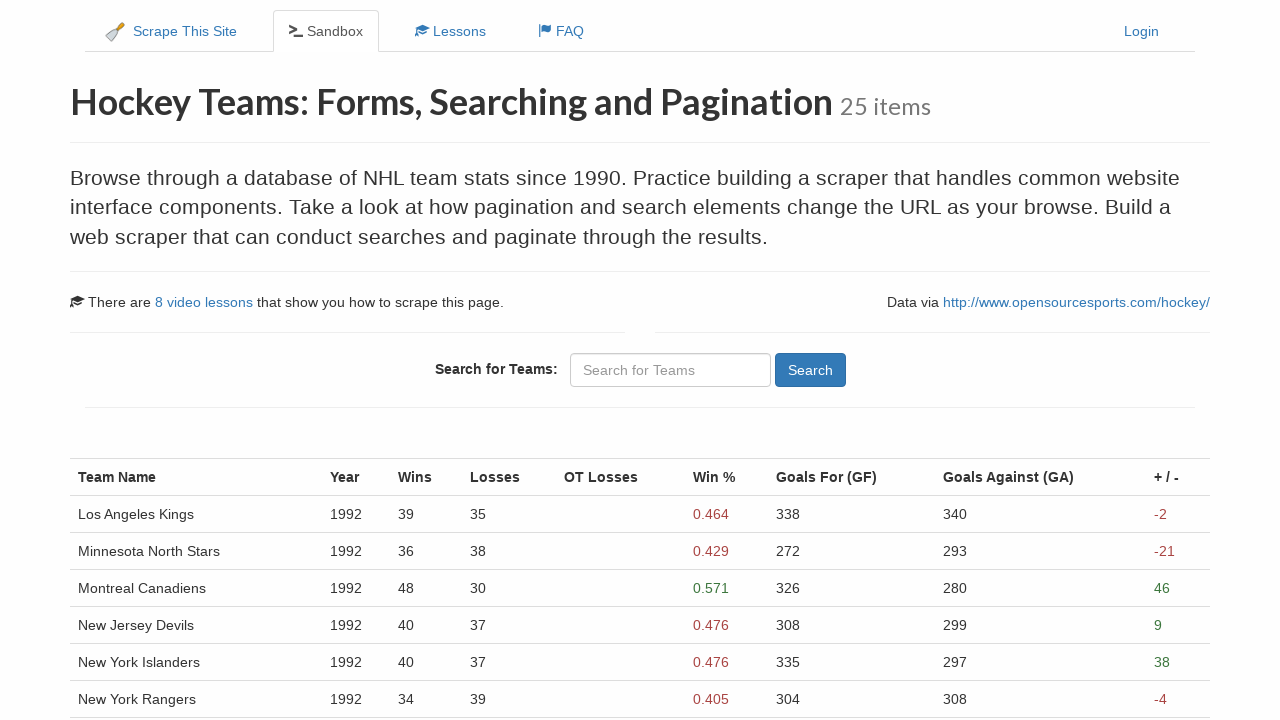

Table rows loaded on page 3
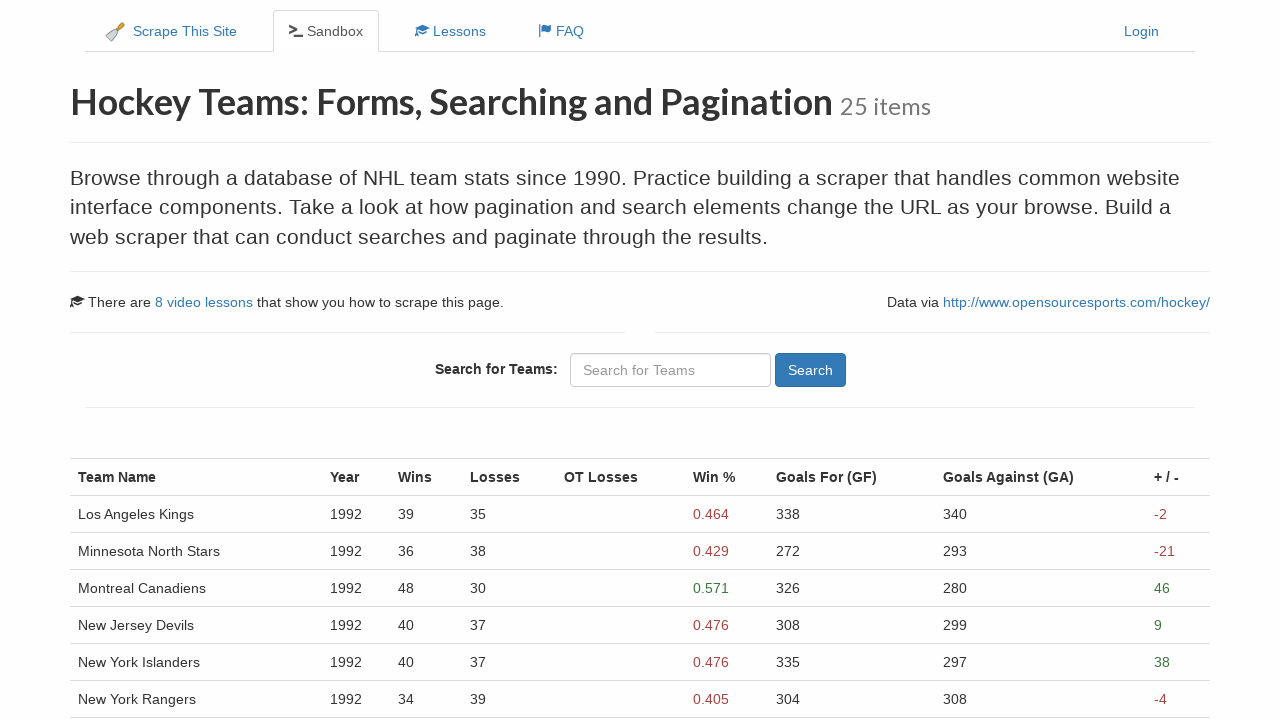

Waited 2 seconds for page 3 content to settle
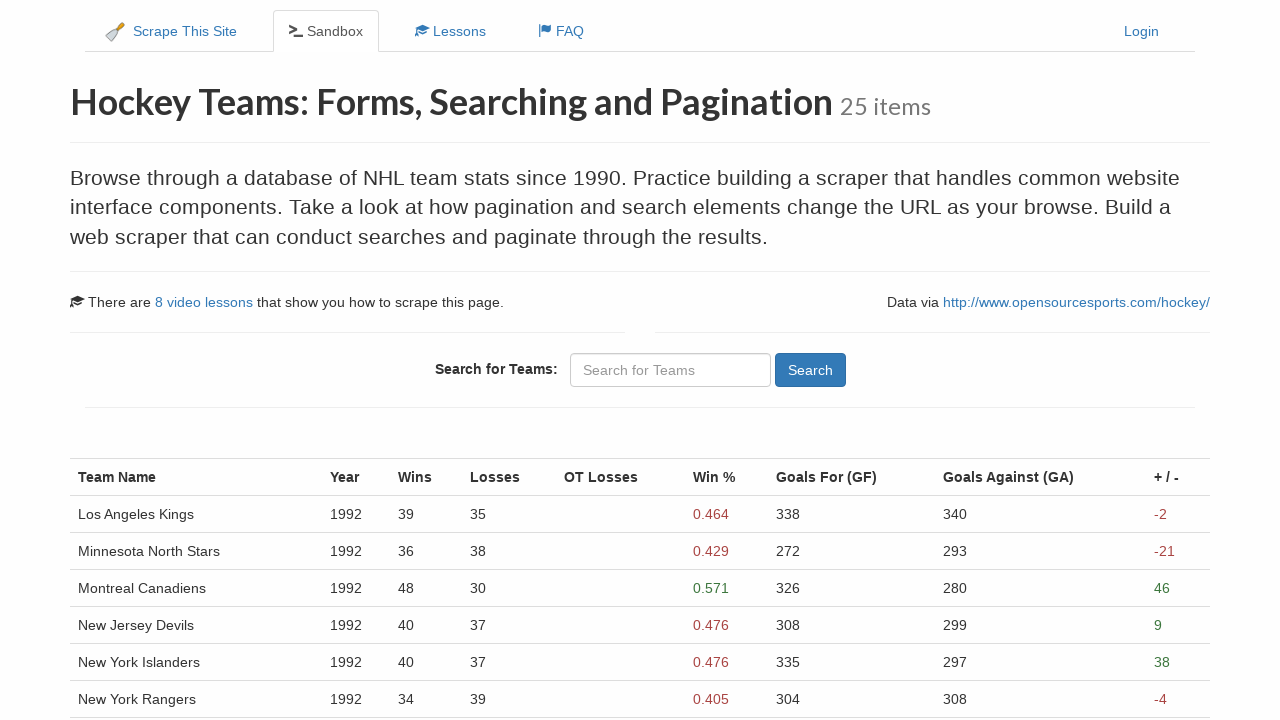

Clicked on page 4 in pagination at (234, 514) on //ul[@class='pagination']/li/a[normalize-space()='4']
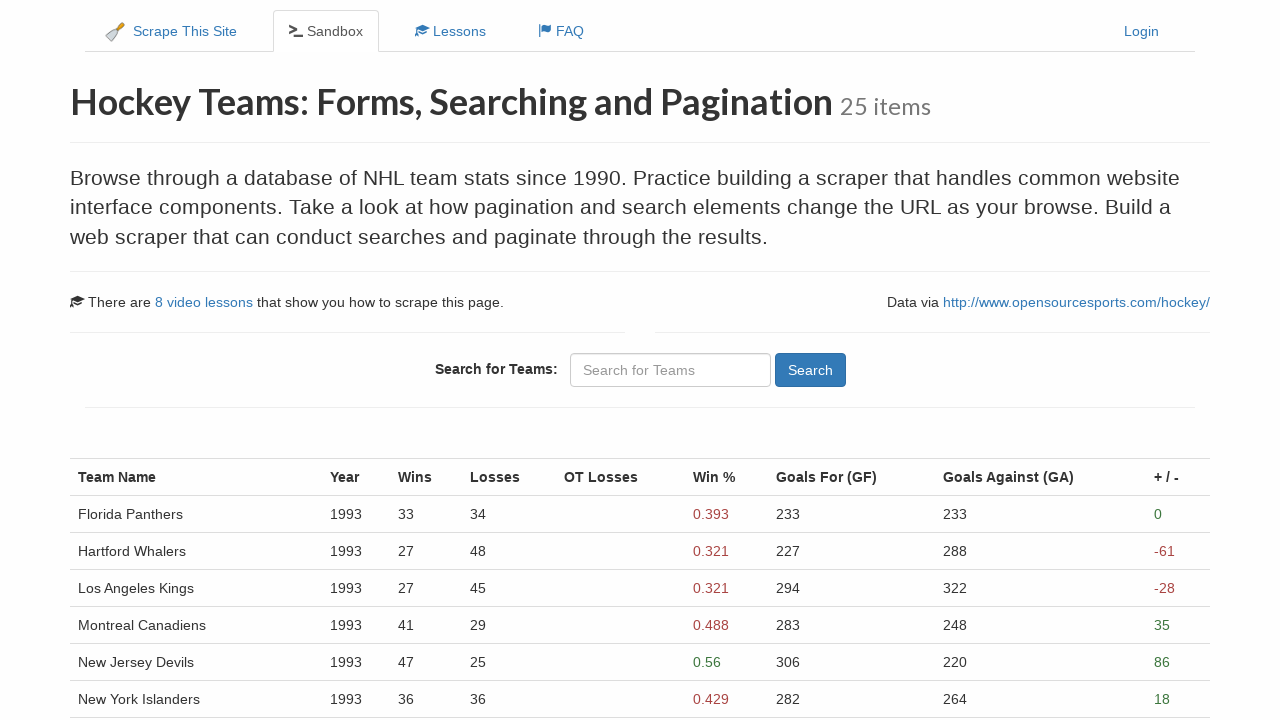

Table rows loaded on page 4
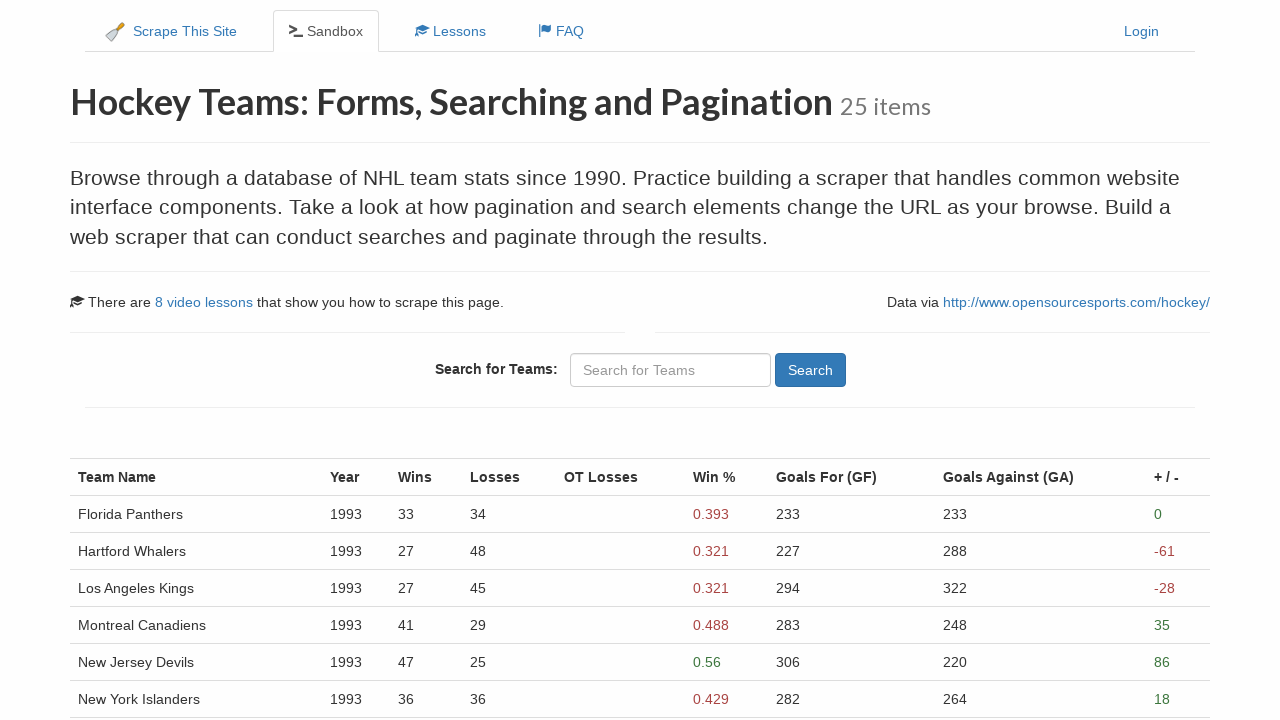

Waited 2 seconds for page 4 content to settle
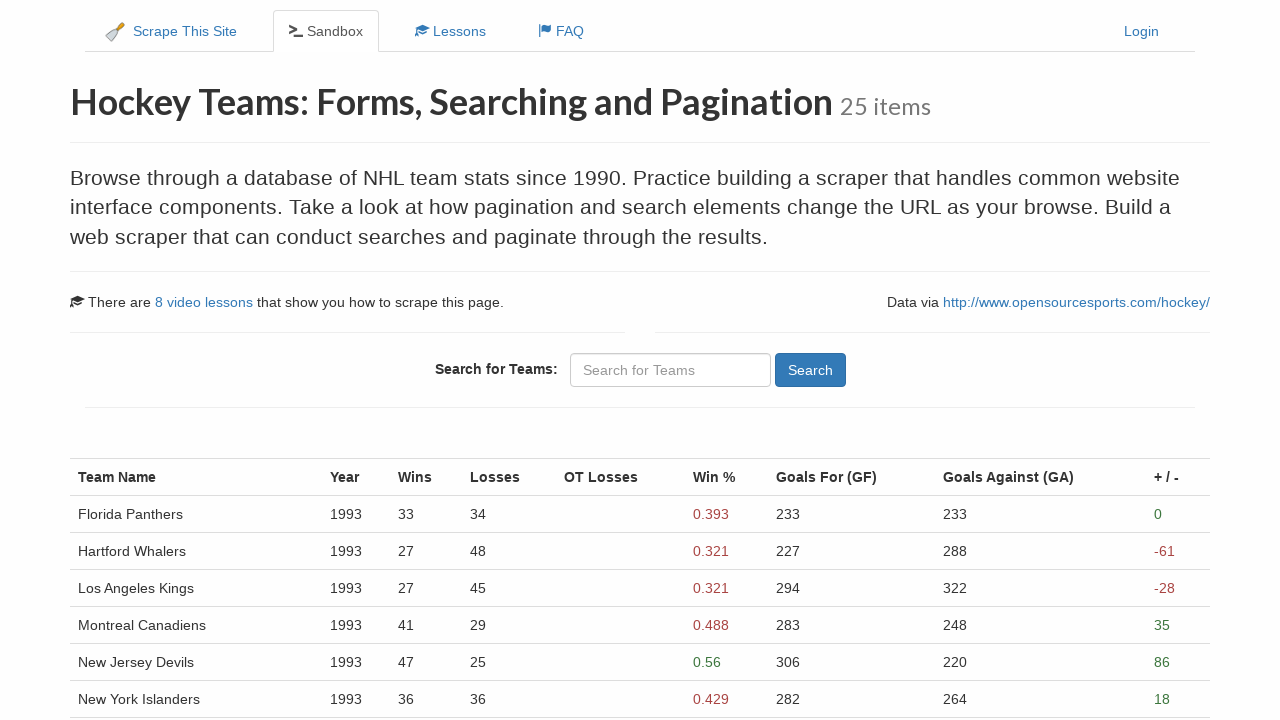

Verified table data is present on the last page
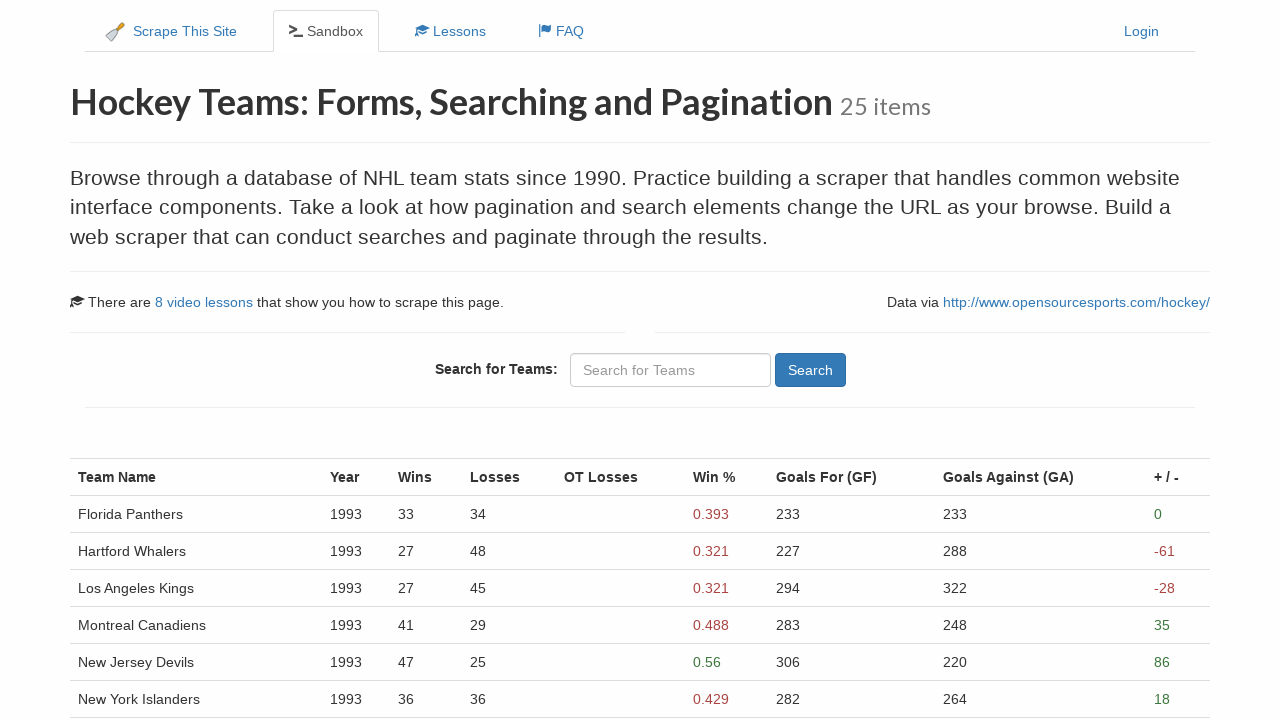

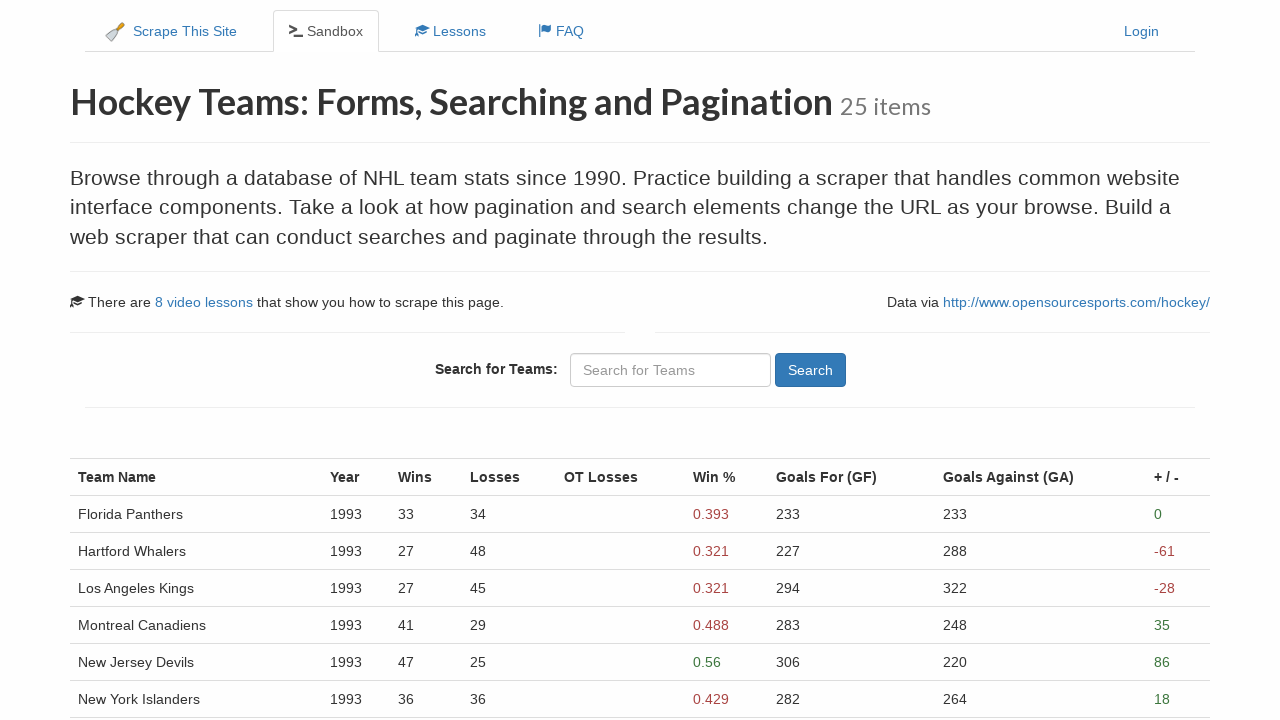